Tests data table filtering by entering values in header textboxes and verifying filtered row results

Starting URL: https://www.jqueryscript.net/demo/CRUD-Data-Grid-Plugin-jQuery-Quickgrid/

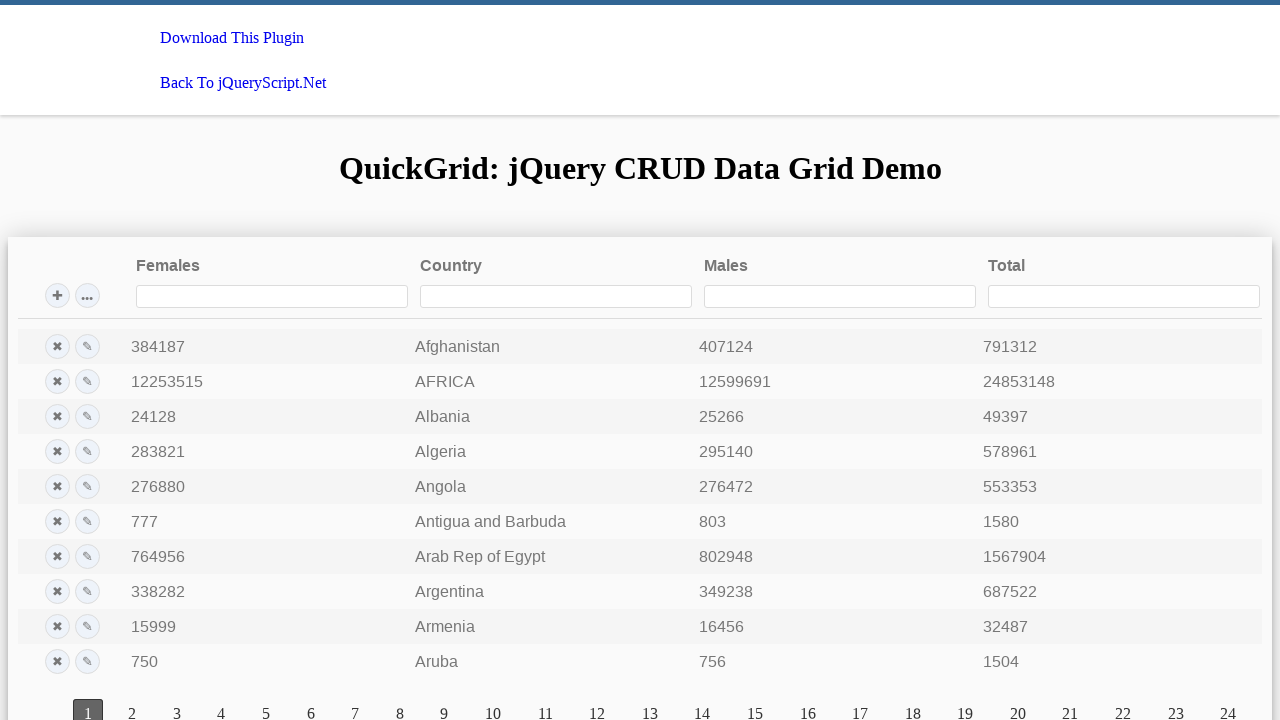

Filled Females column filter with '15999' on //div[text()='Females']/parent::div/following-sibling::input
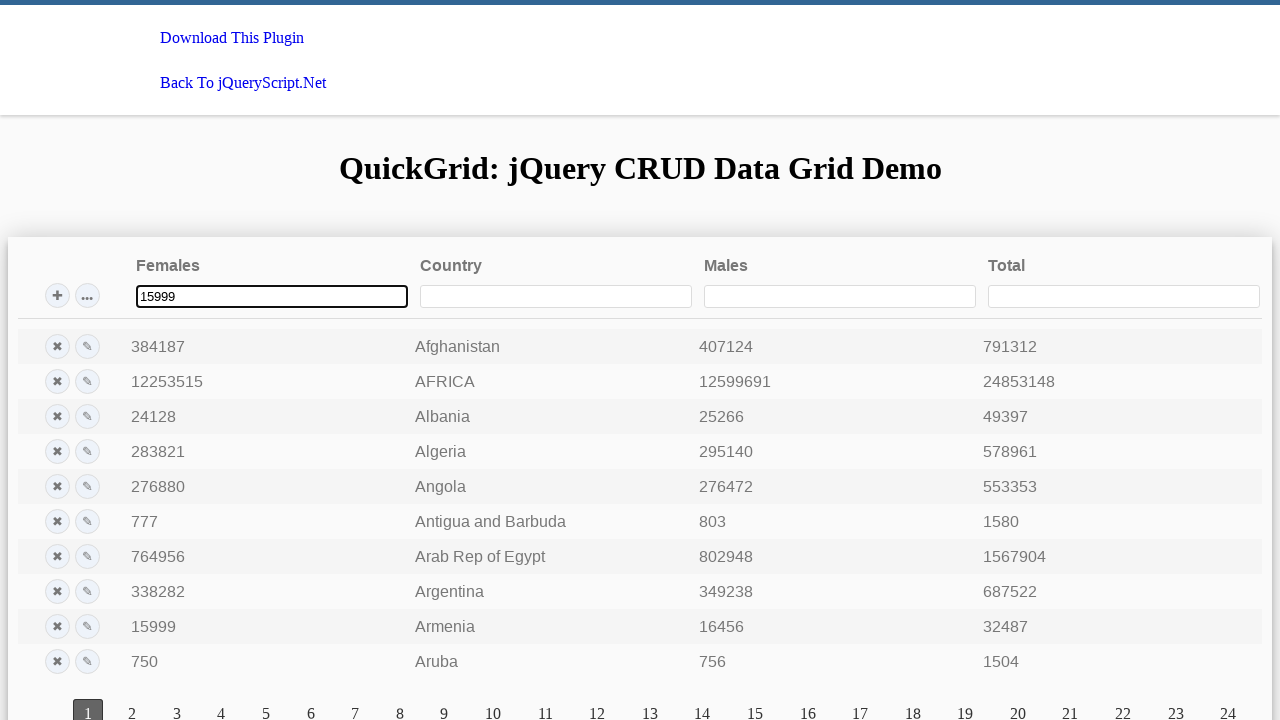

Filled Country column filter with 'Angola' on //div[text()='Country']/parent::div/following-sibling::input
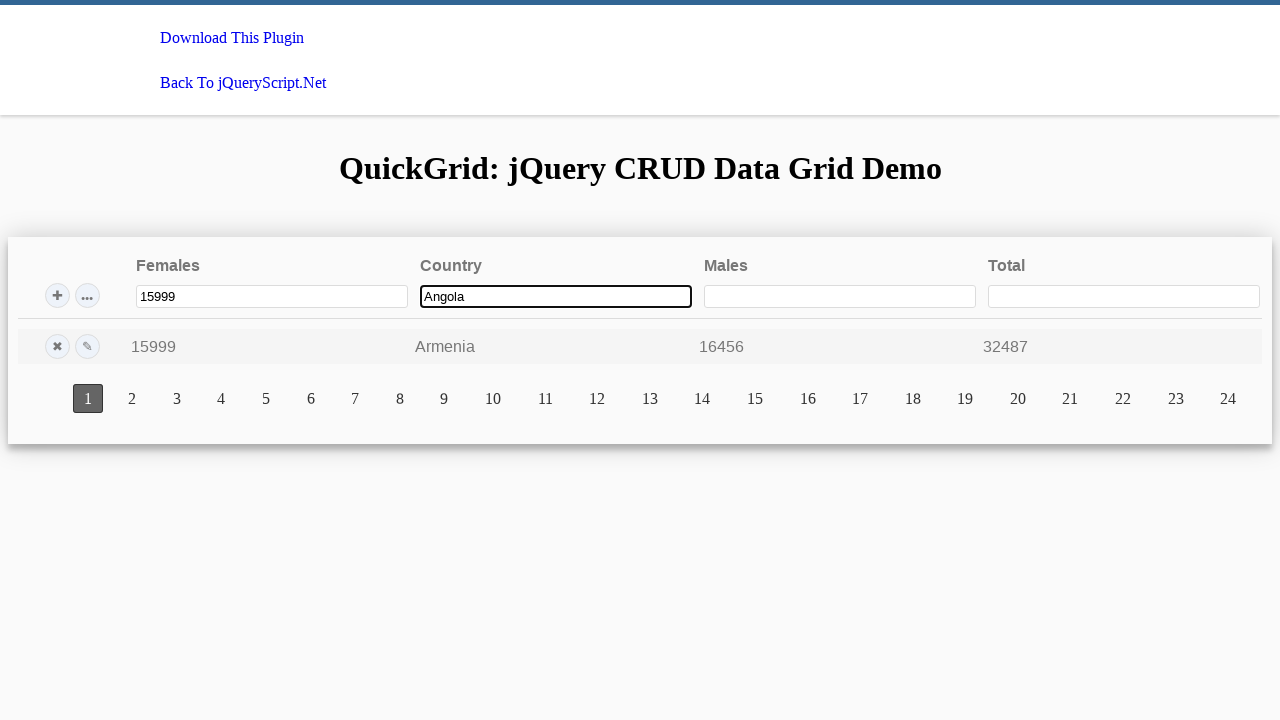

Filled Males column filter with '1205' on //div[text()='Males']/parent::div/following-sibling::input
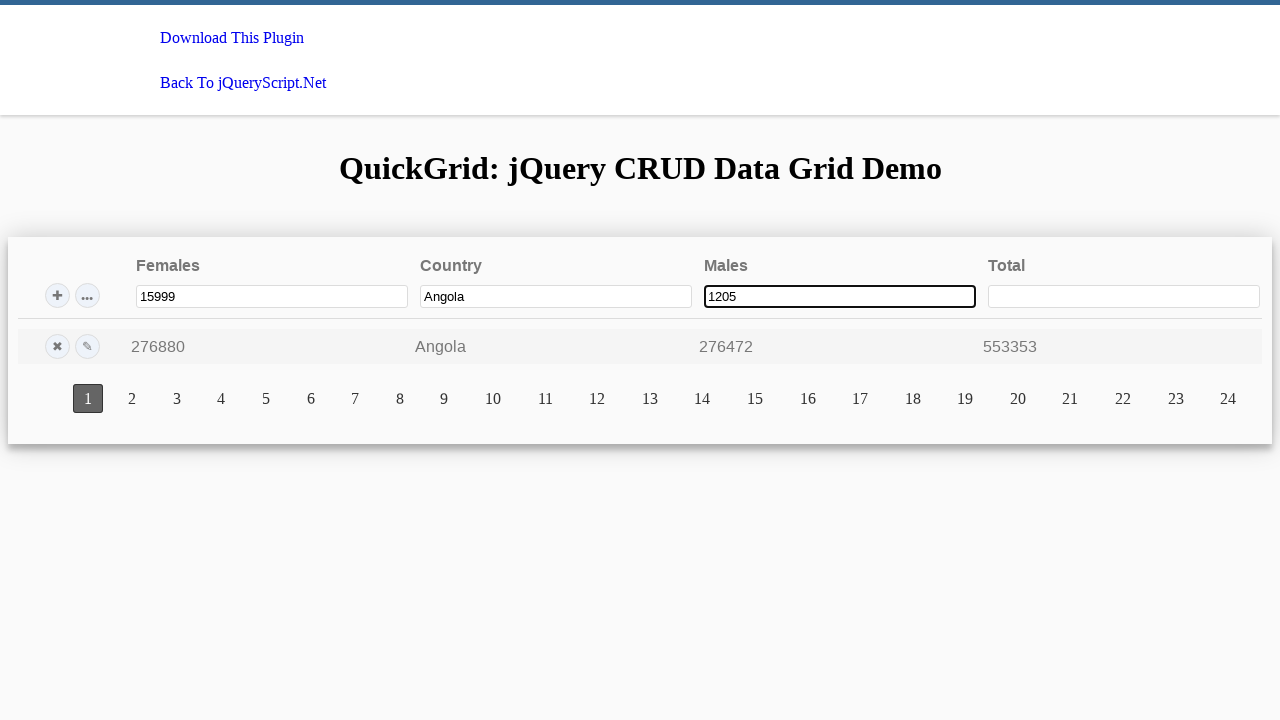

Filled Total column filter with '1873' on //div[text()='Total']/parent::div/following-sibling::input
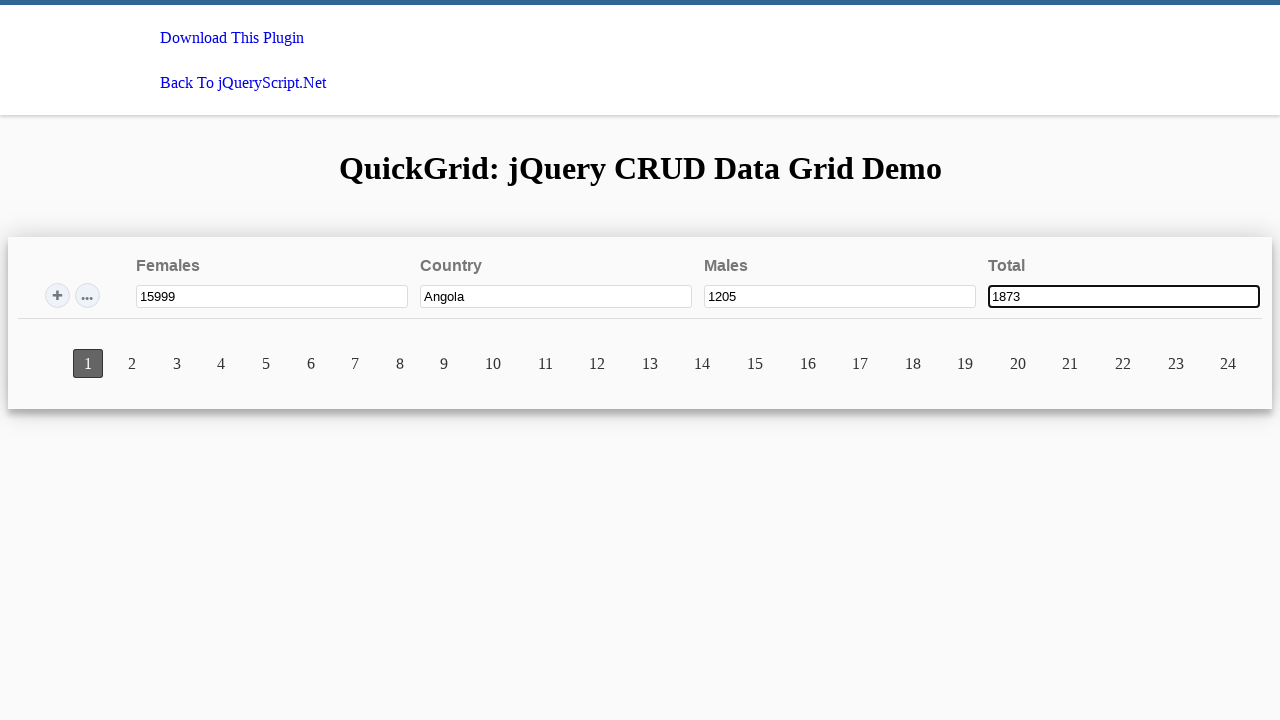

Refreshed page to clear filters
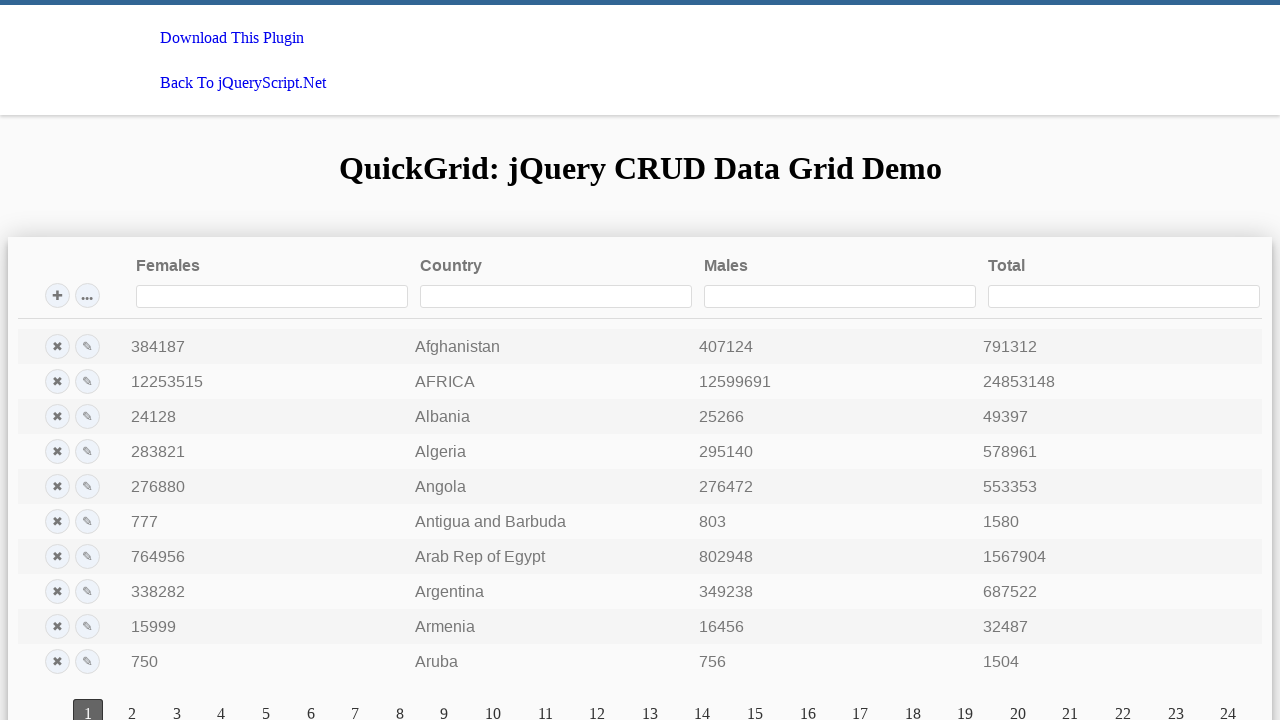

Filtered Country column with 'Afghanistan' on //div[text()='Country']/parent::div/following-sibling::input
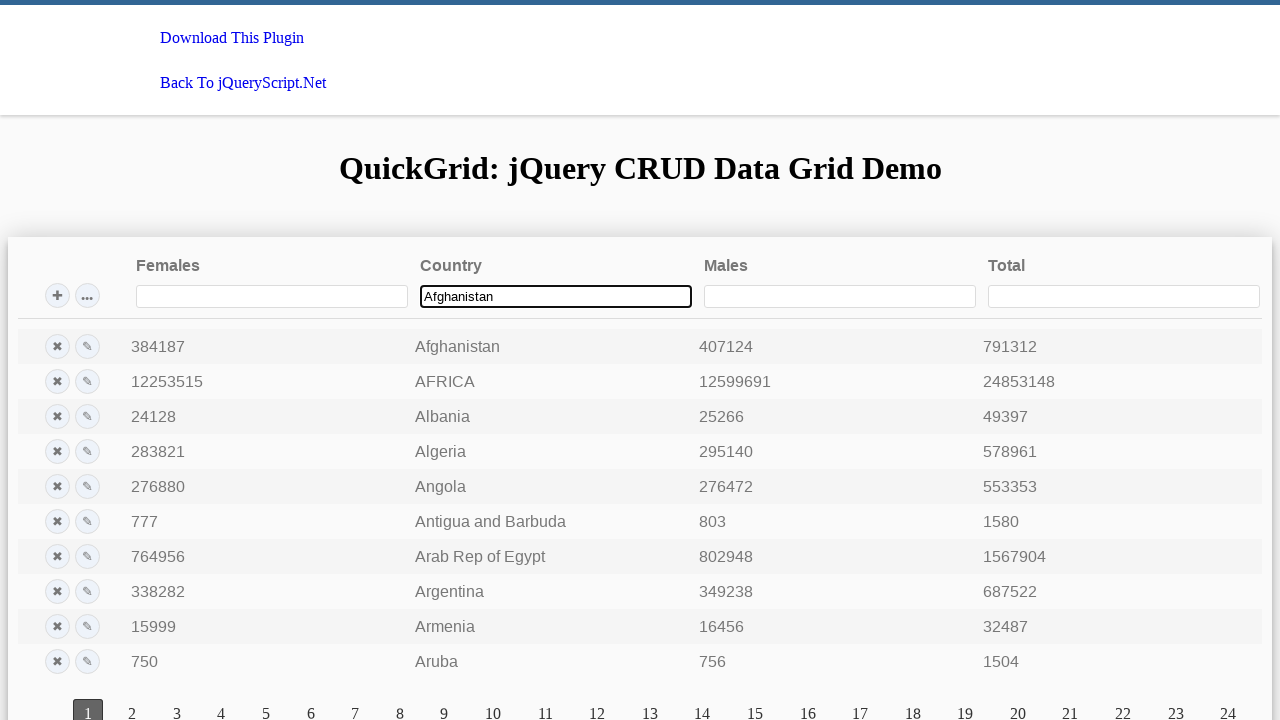

Verified Afghanistan row is displayed with correct data (Females: 384187, Males: 407124, Total: 791312)
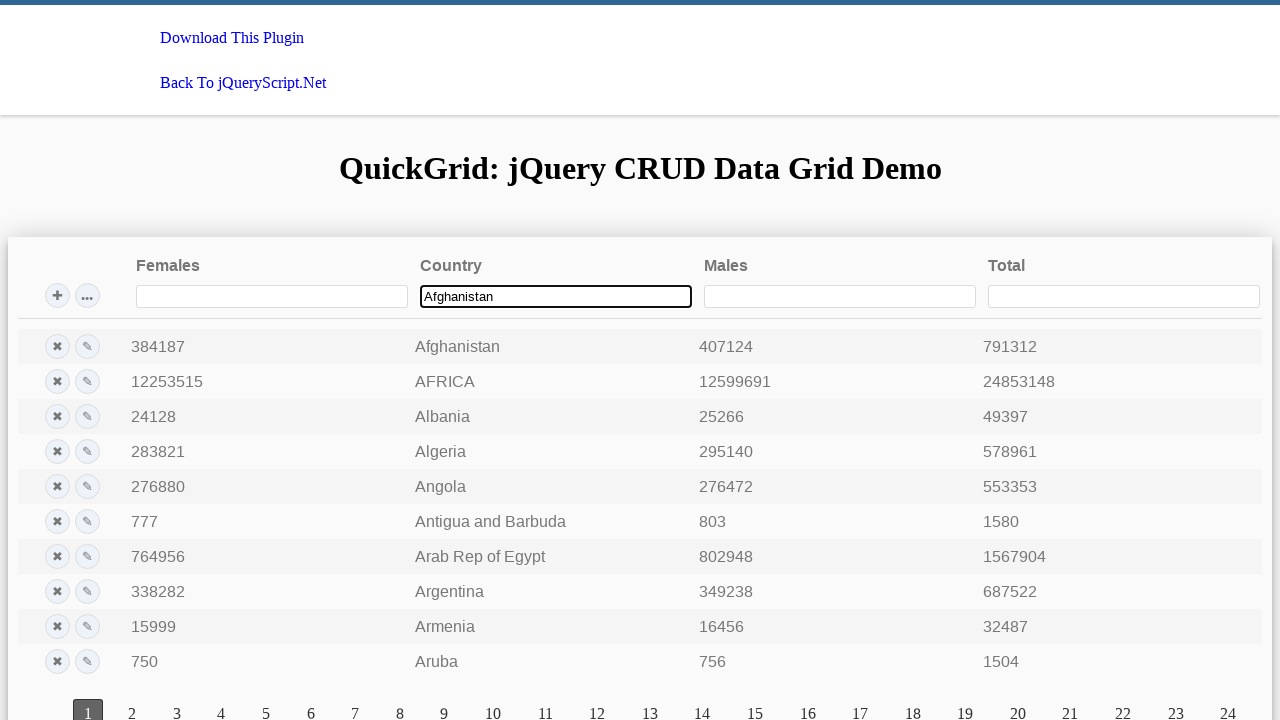

Refreshed page to clear filters
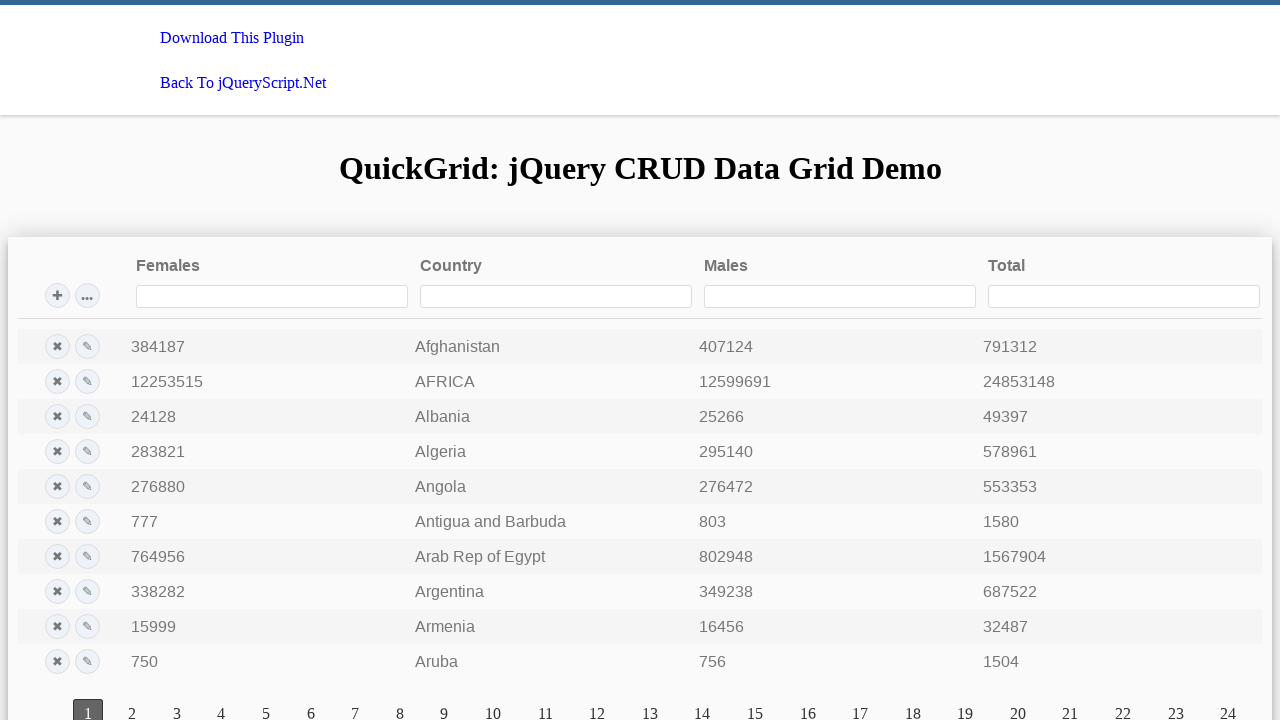

Filtered Total column with '1504' on //div[text()='Total']/parent::div/following-sibling::input
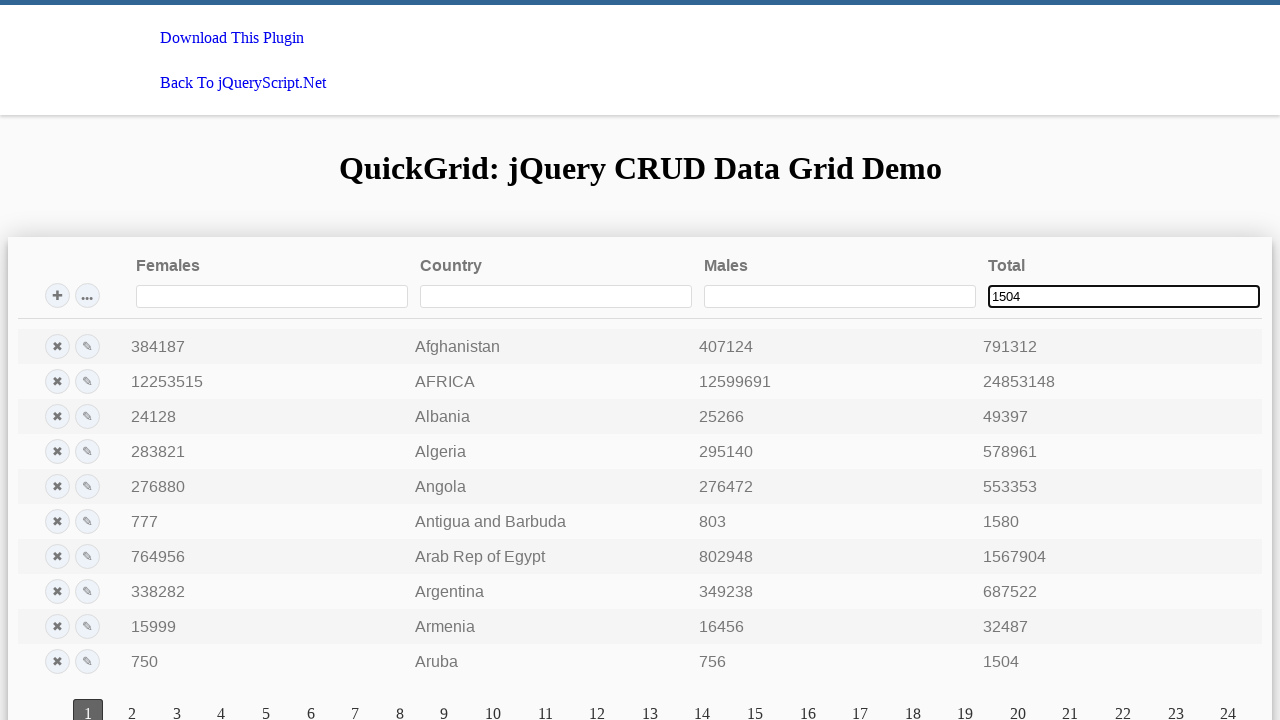

Verified Aruba row is displayed with correct data (Females: 750, Males: 756, Total: 1504)
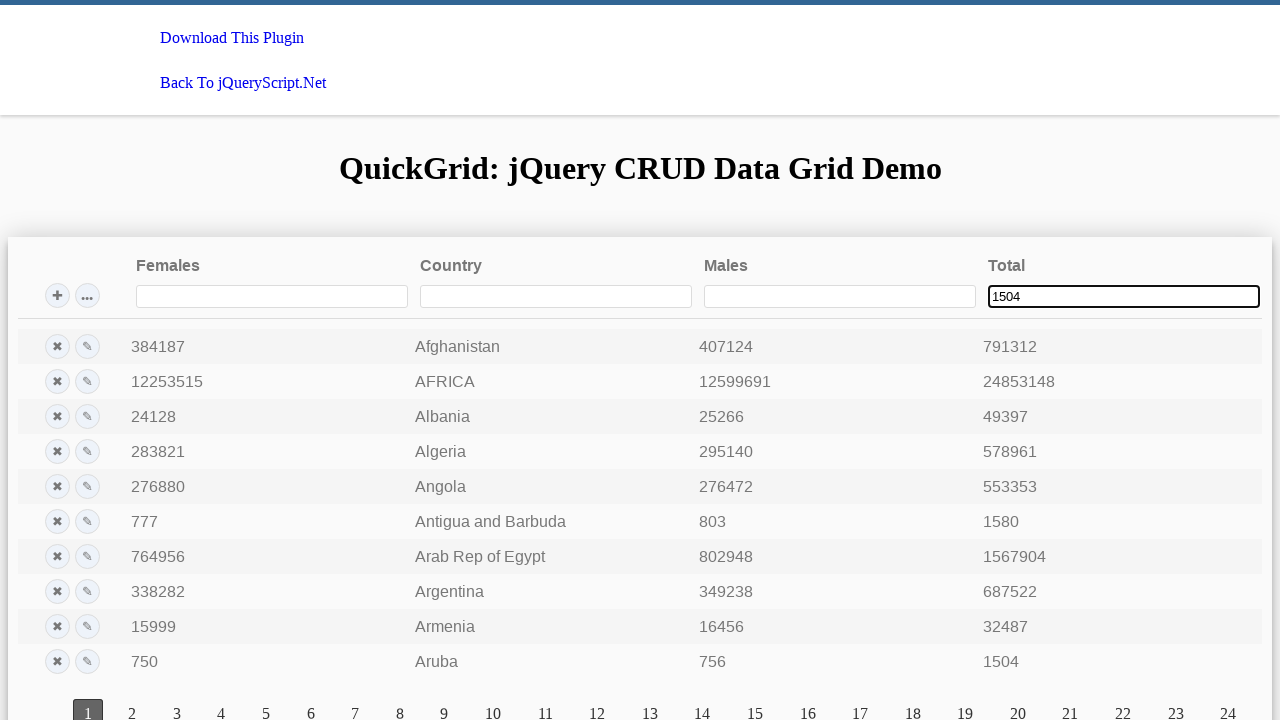

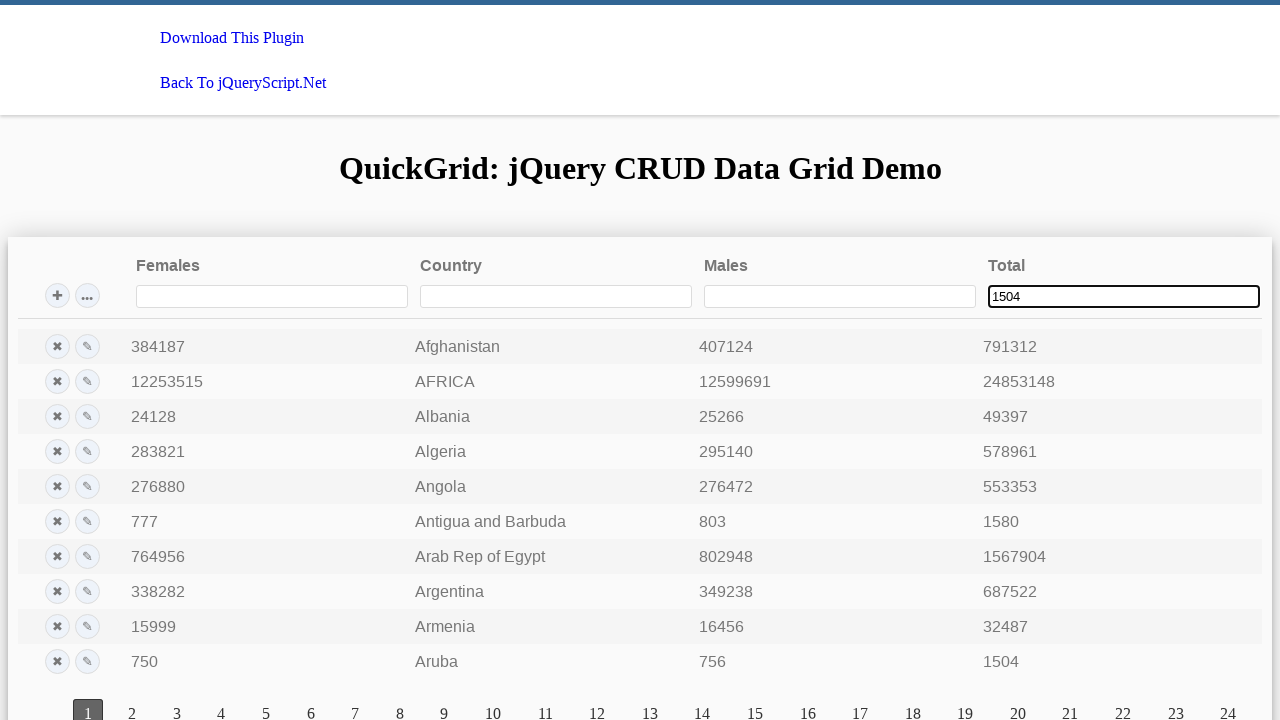